Tests a practice registration form by filling in personal details including name, email, password, gender, date of birth, and submitting the form to verify successful submission.

Starting URL: https://rahulshettyacademy.com/angularpractice/

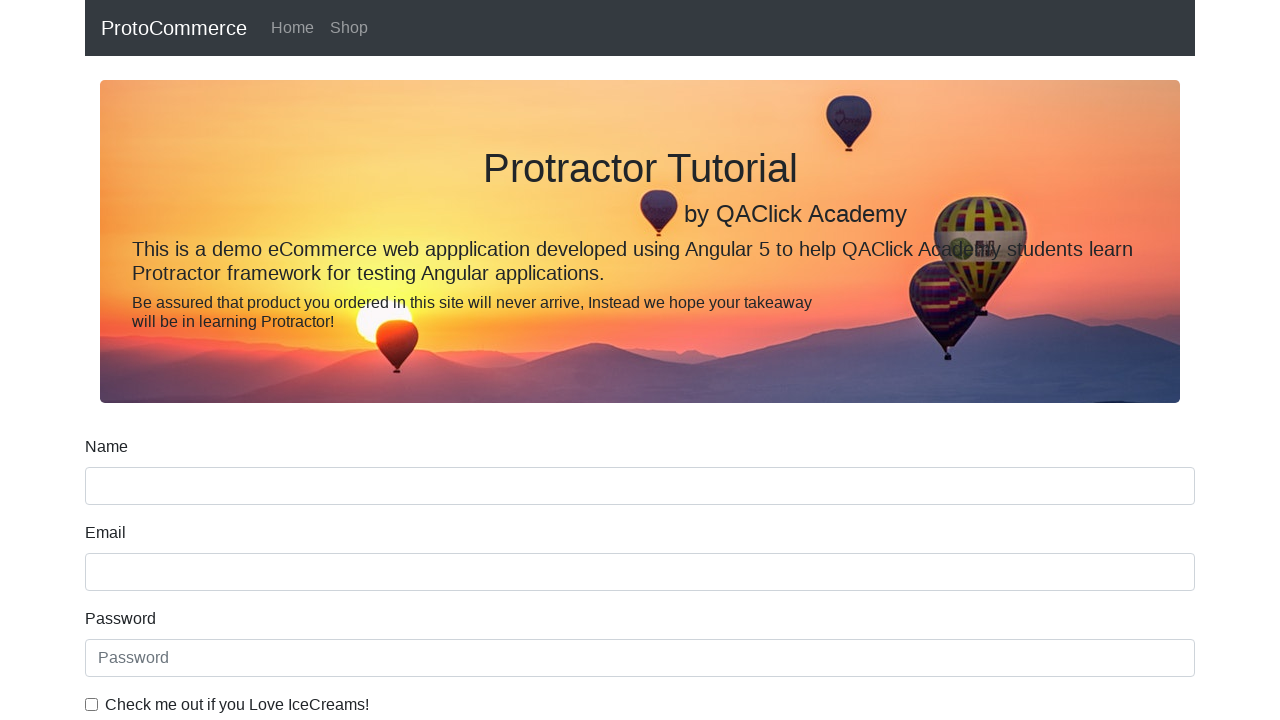

Filled name field with 'Jems Bond' on input[name='name']
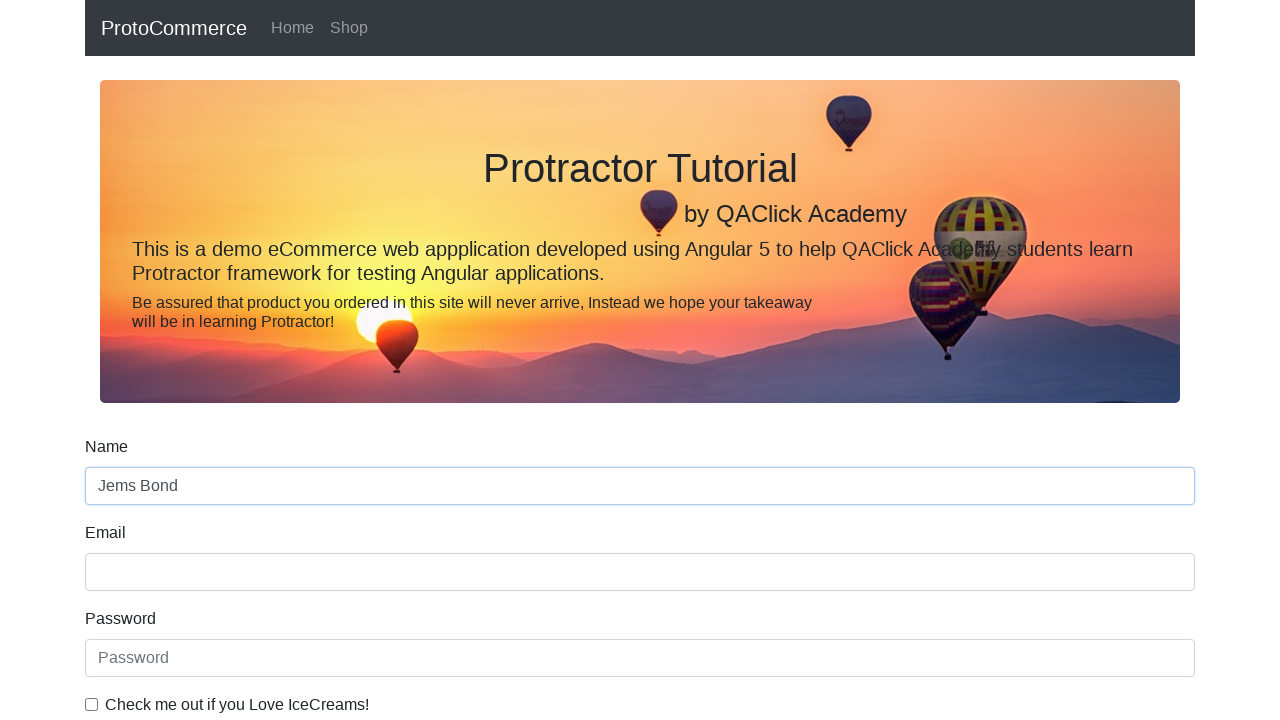

Filled email field with 'jems.bond1023@gmail.com' on input[name='email']
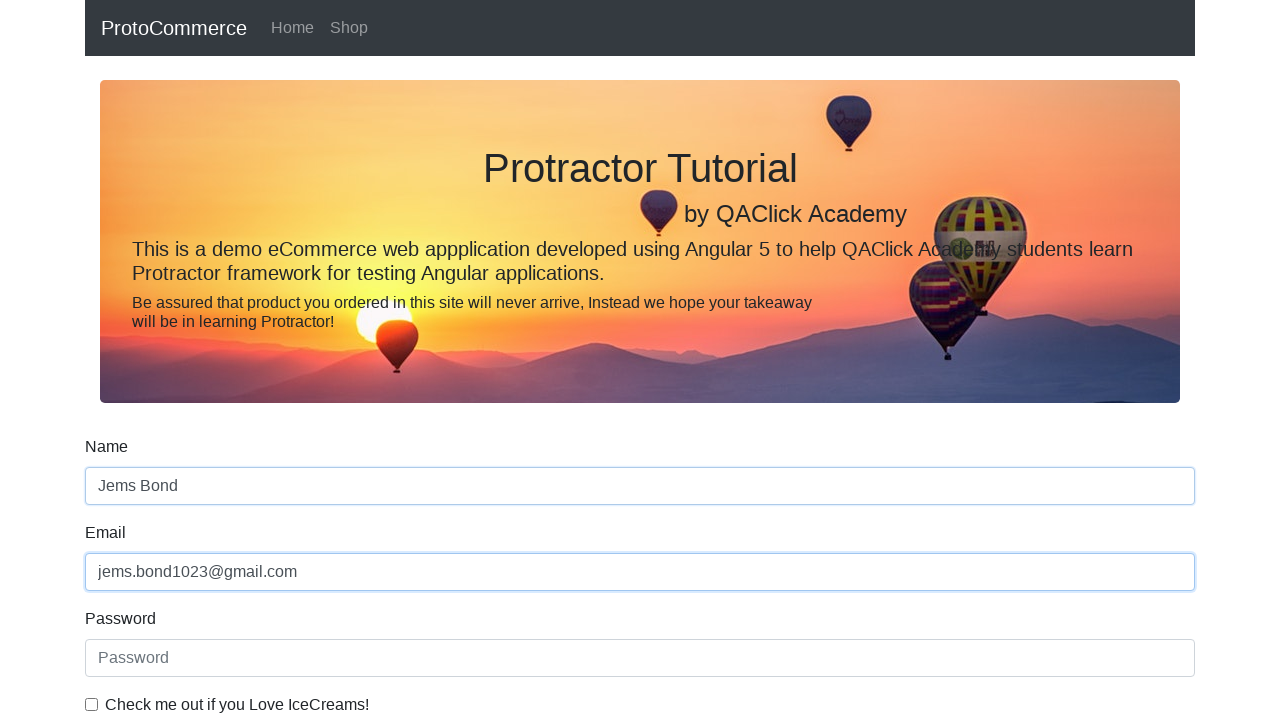

Filled password field with '123456' on #exampleInputPassword1
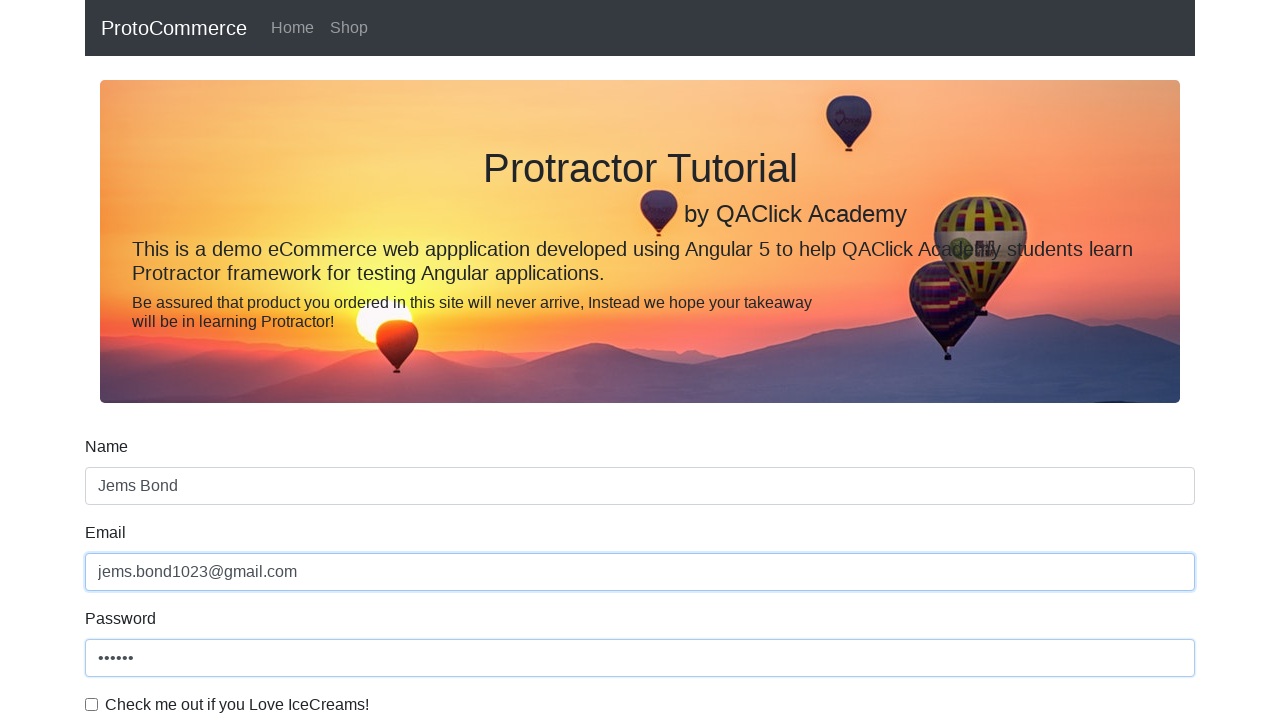

Checked the terms checkbox at (92, 704) on #exampleCheck1
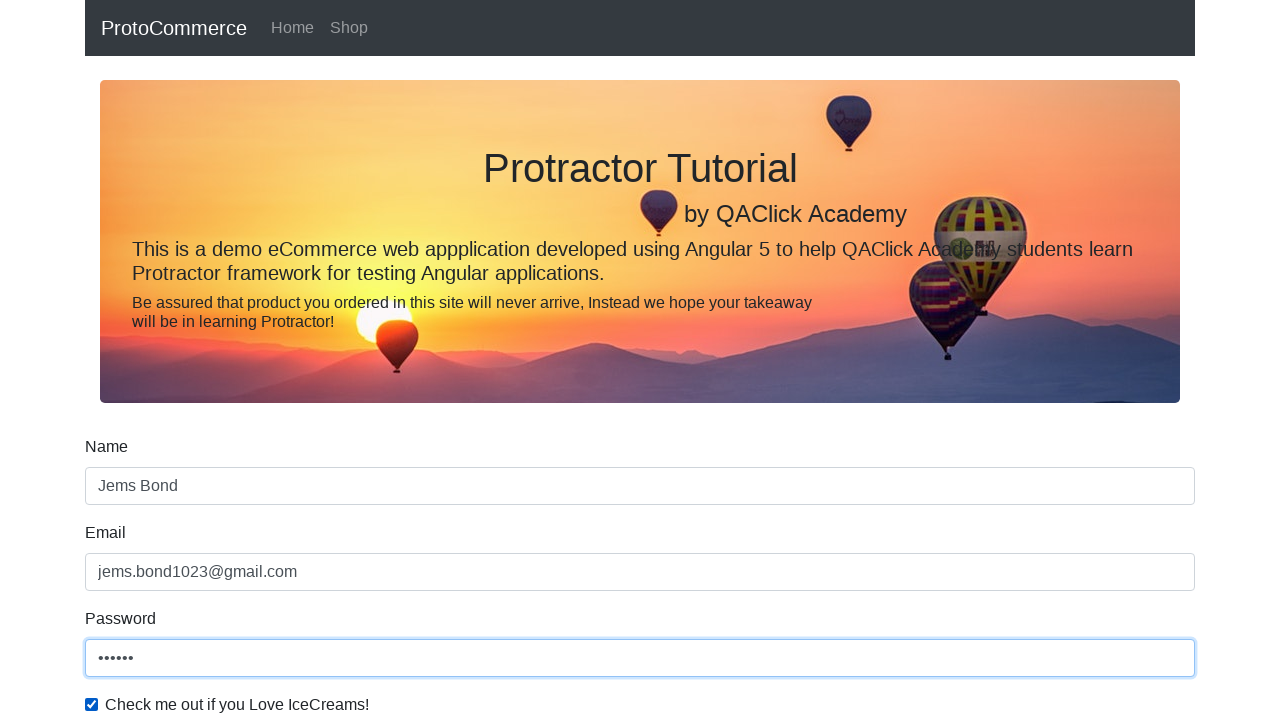

Selected 'Female' from gender dropdown on #exampleFormControlSelect1
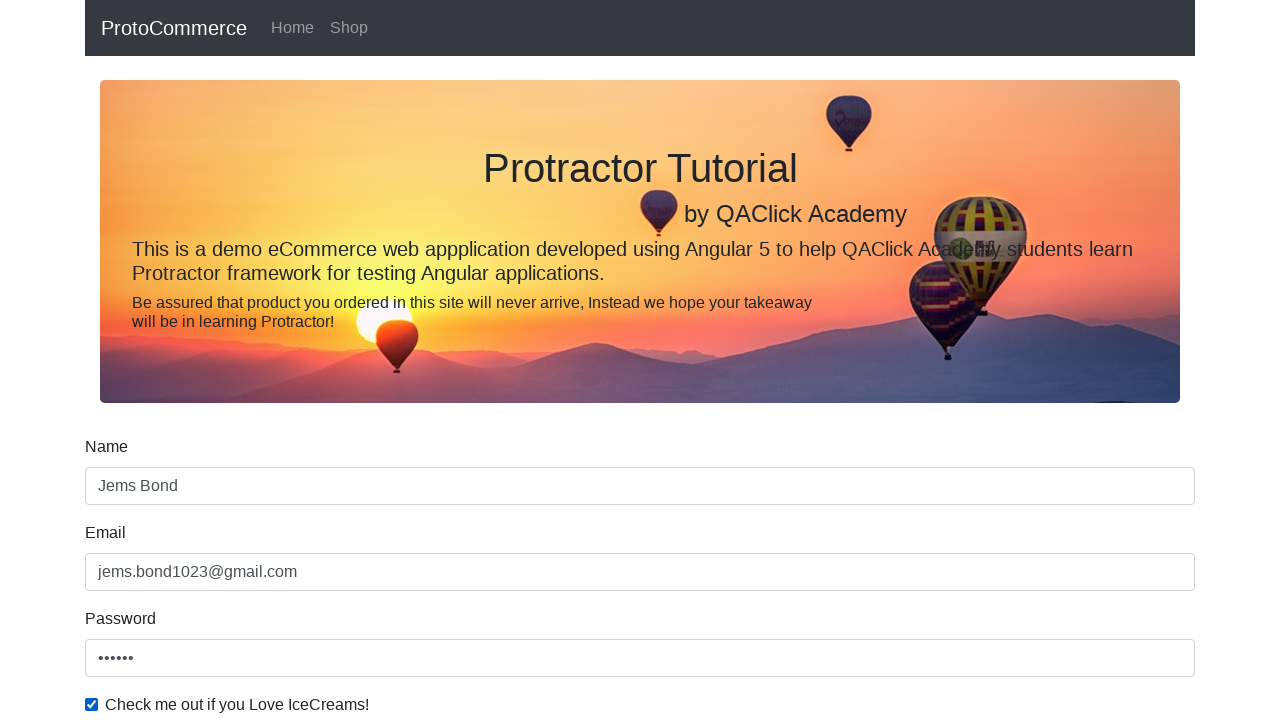

Selected employment status radio button at (326, 360) on #inlineRadio2
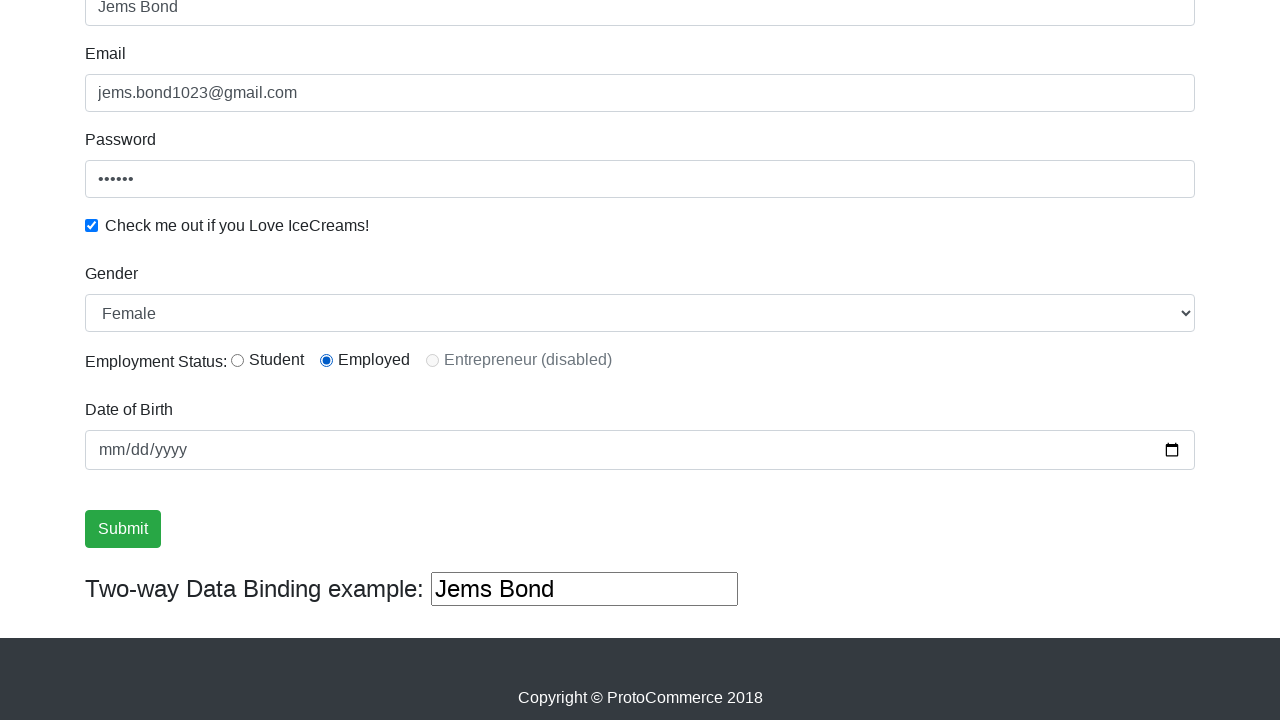

Filled date of birth field with '1995-11-08' on input[name='bday']
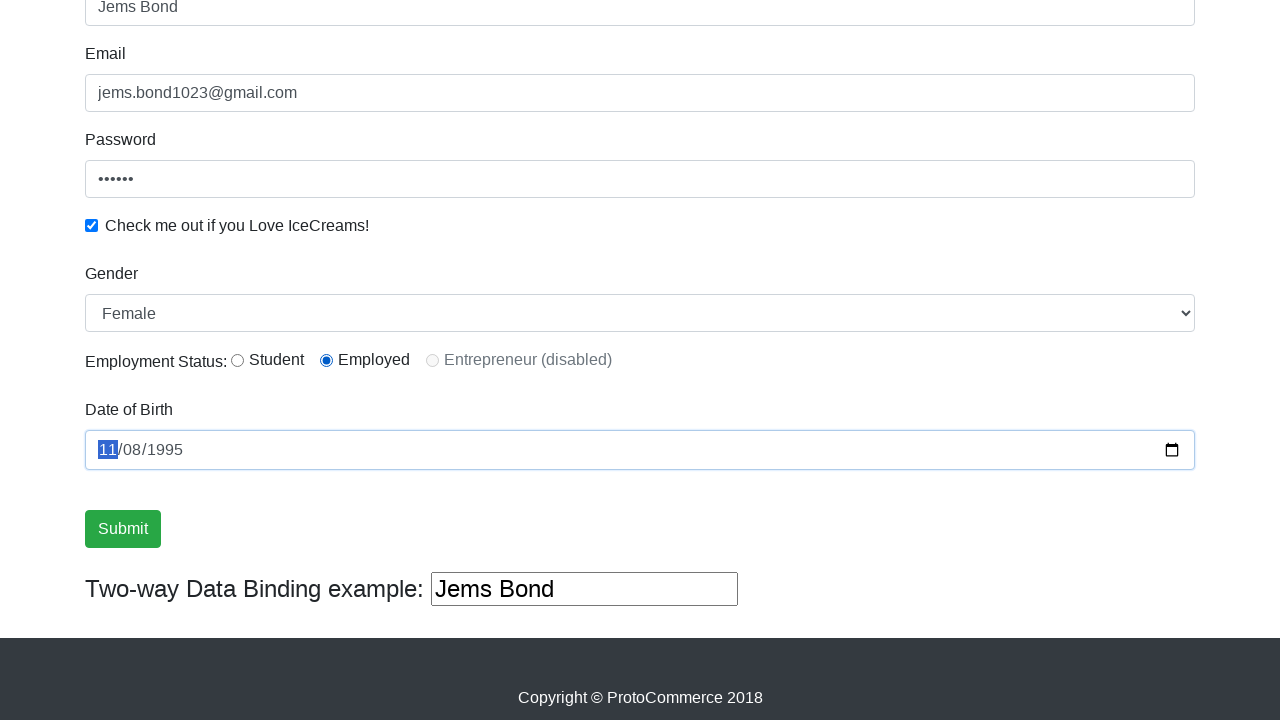

Clicked submit button to complete form submission at (123, 529) on .btn-success
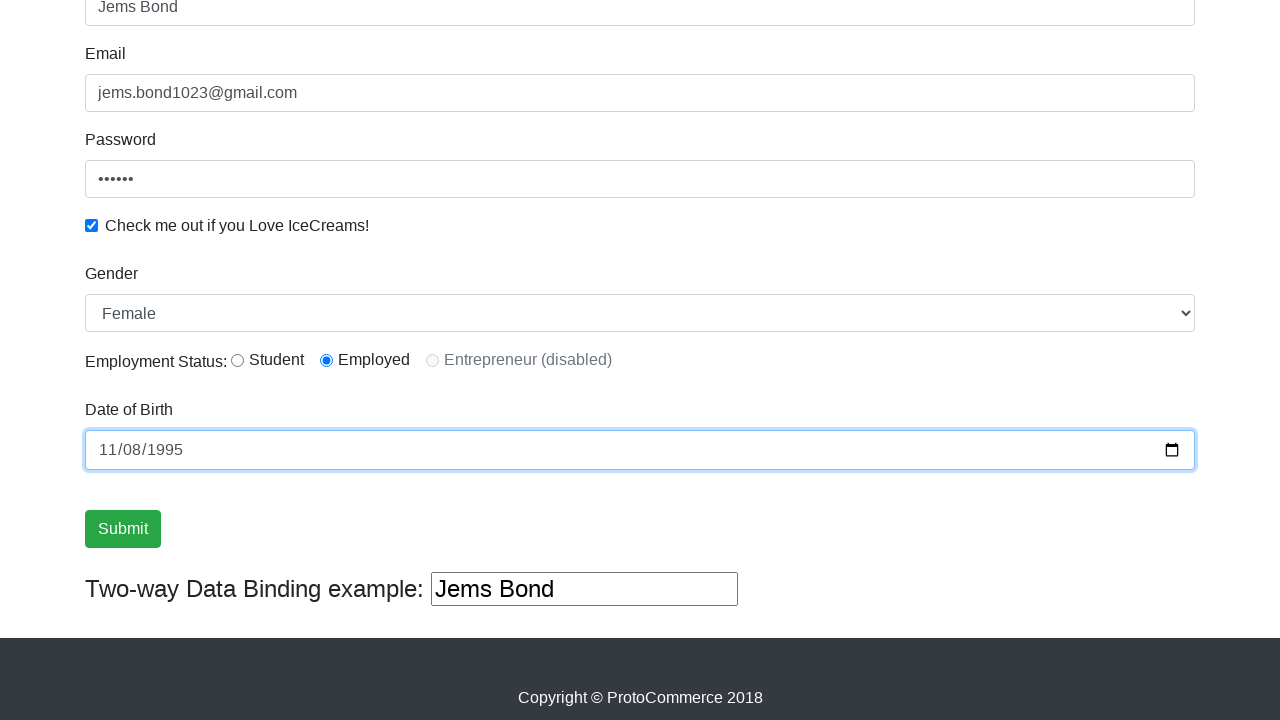

Verified successful form submission - success message appeared
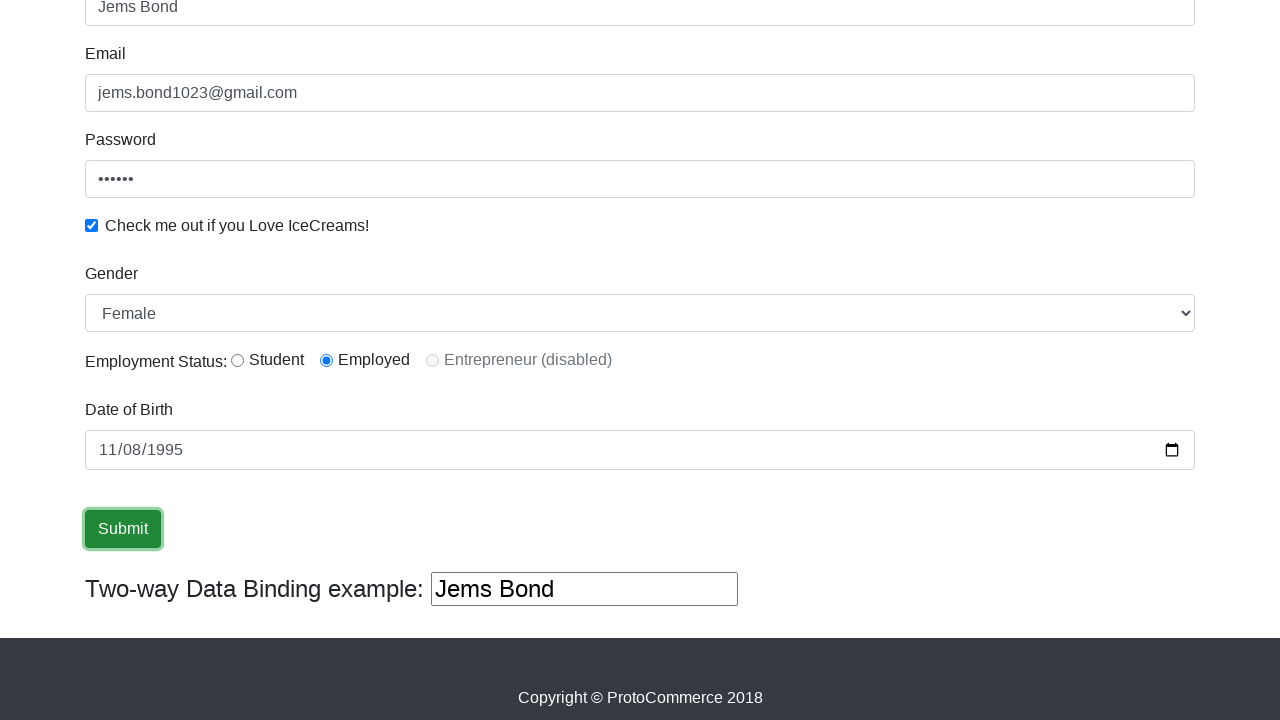

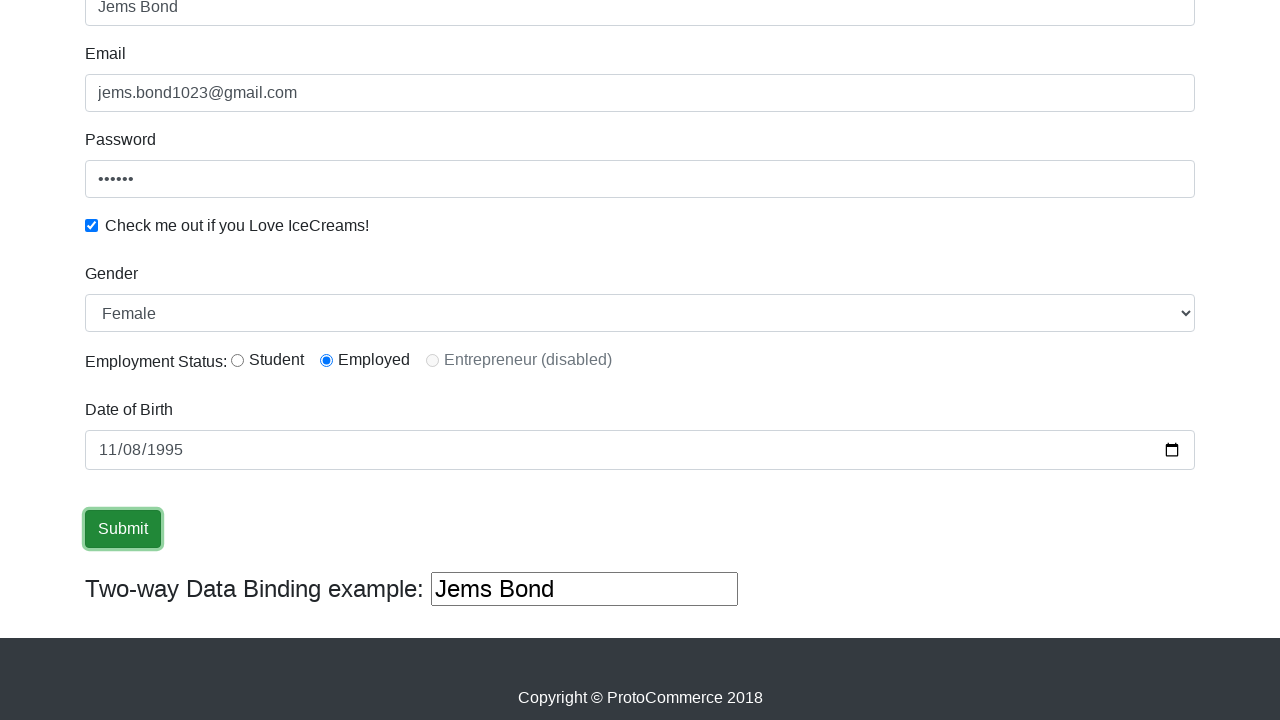